Tests handling of dynamic HTML attributes by filling a form with dynamically-generated class names on a Selenium training website, then verifying the confirmation message appears.

Starting URL: https://v1.training-support.net/selenium/dynamic-attributes

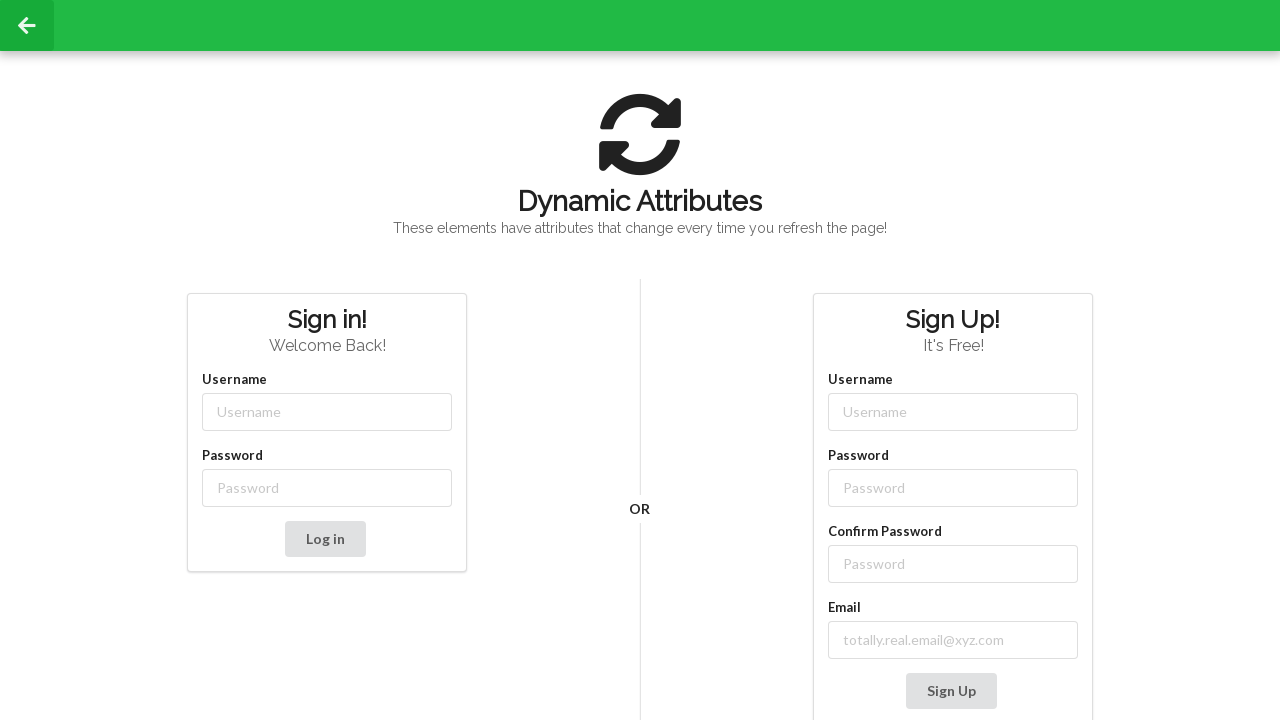

Filled username field with 'admin' using dynamic class XPath selector on //input[starts-with(@class, 'username-')]
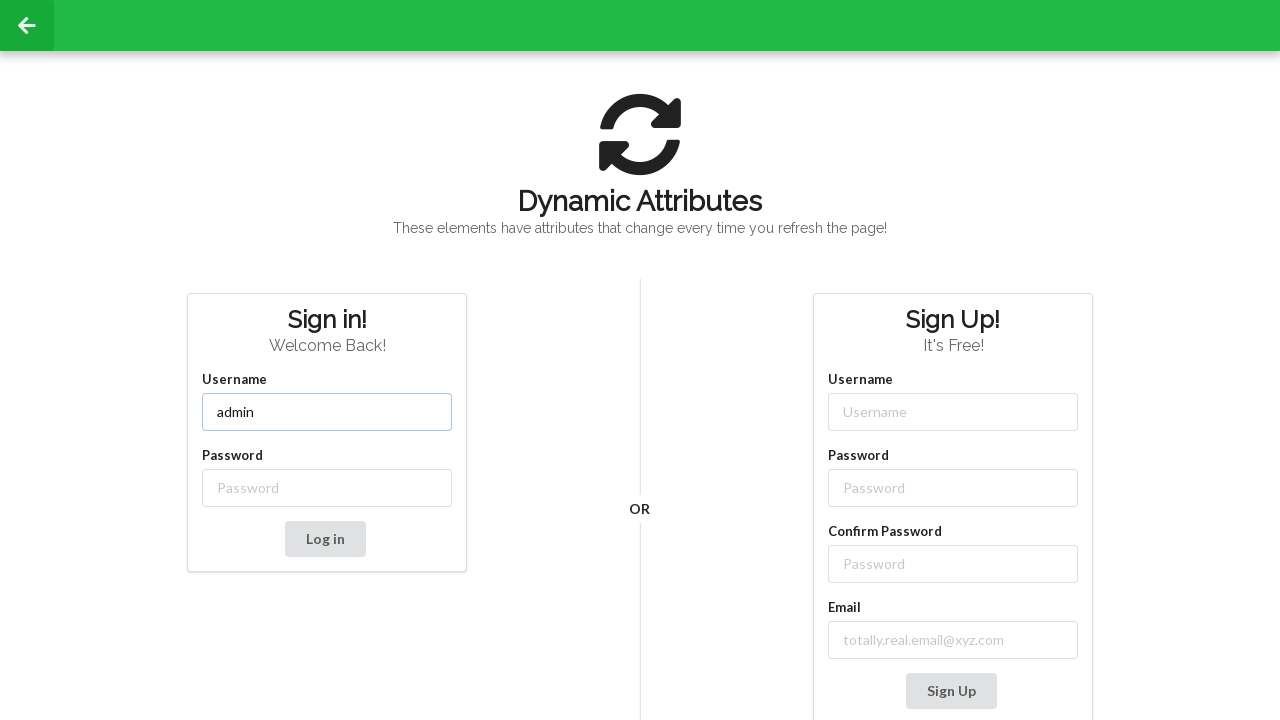

Filled password field with 'password' using dynamic class XPath selector on //input[starts-with(@class, 'password-')]
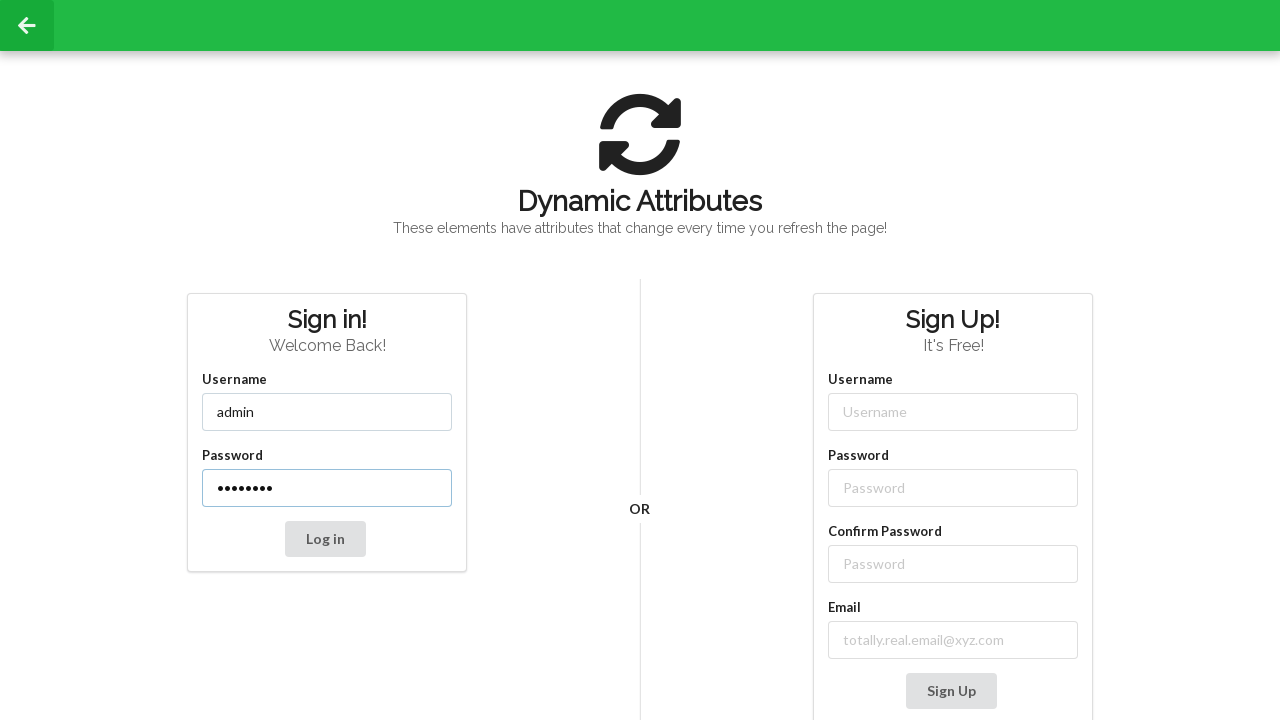

Clicked submit button to submit the form at (325, 539) on button[type='submit']
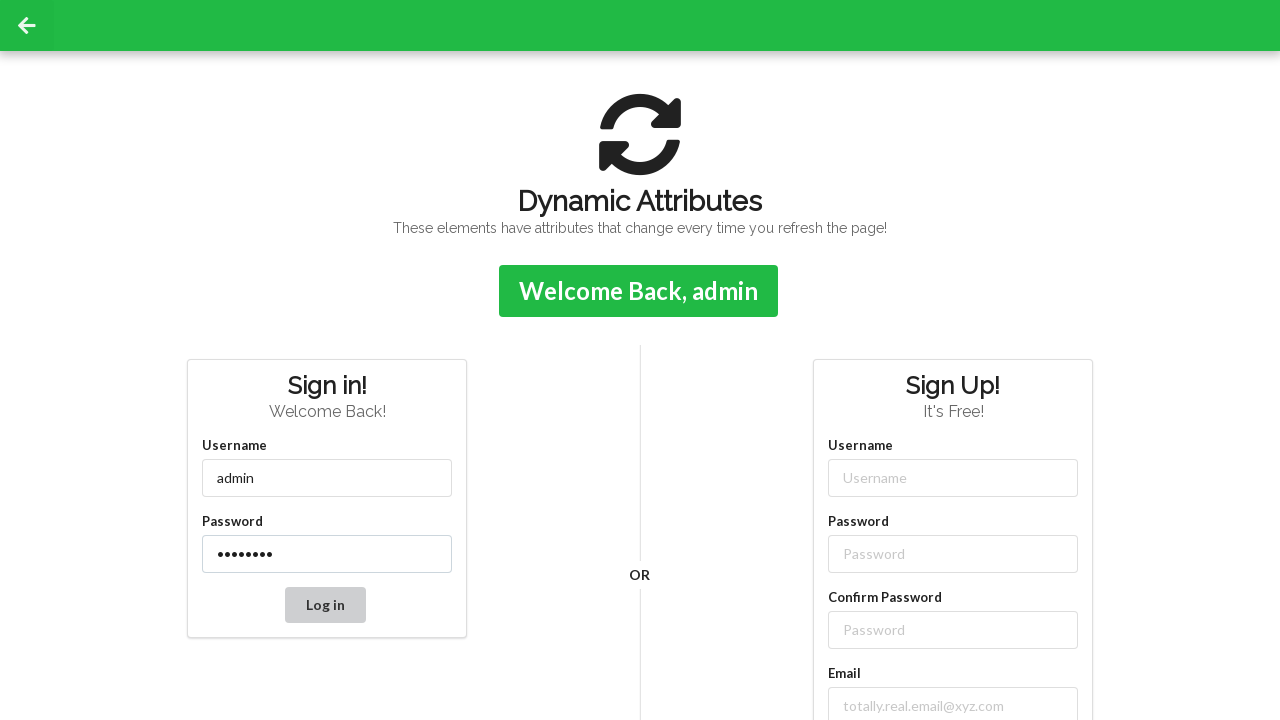

Confirmation message appeared with ID 'action-confirmation'
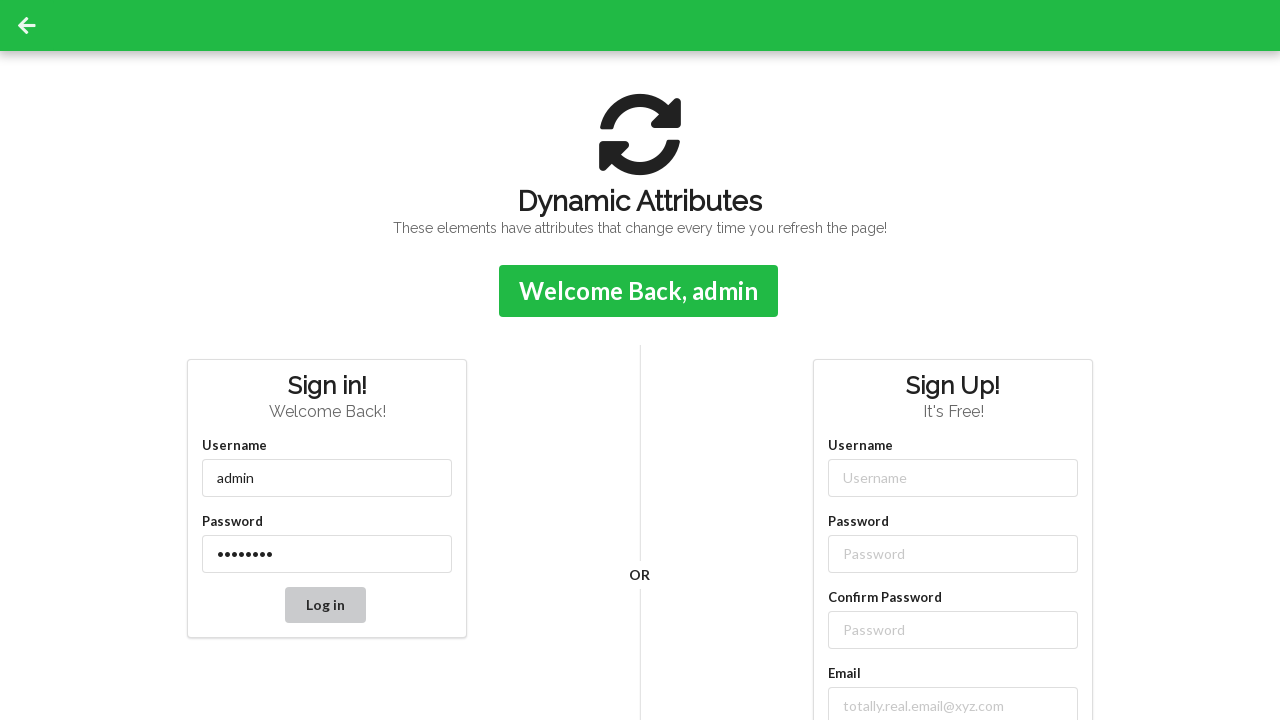

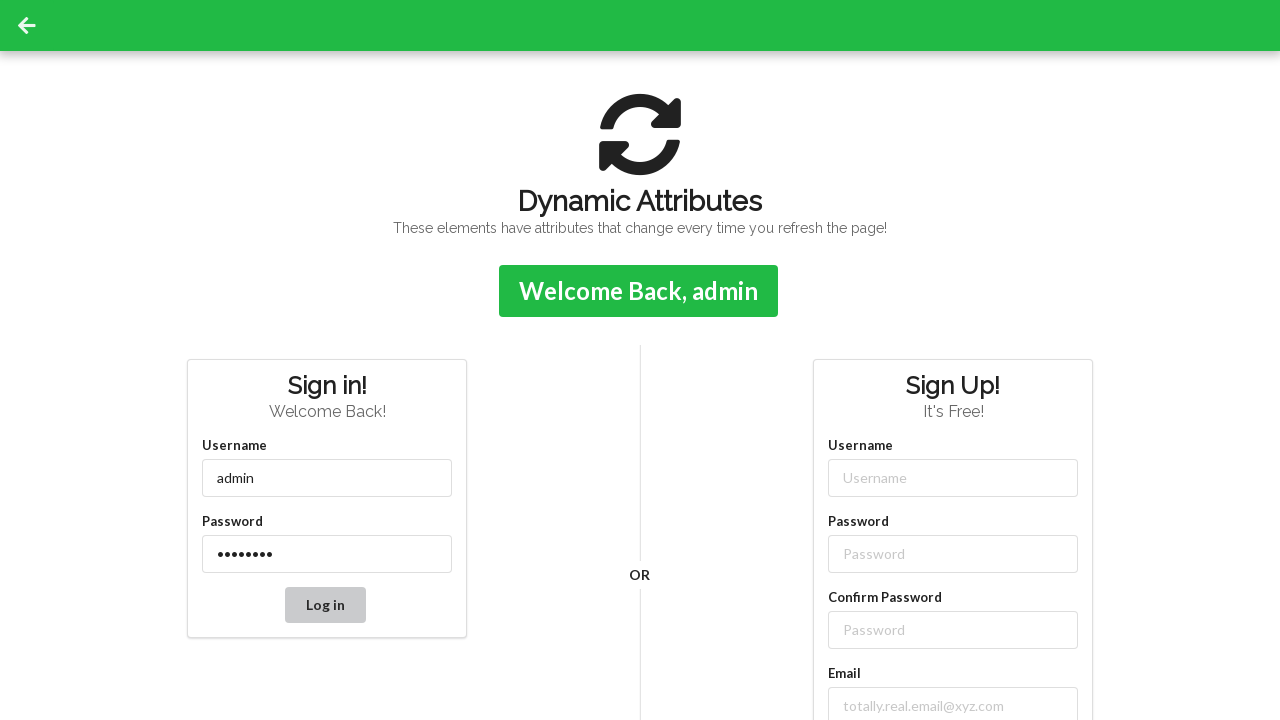